Tests scrolling to elements and filling form fields by scrolling to a name field and date field, then entering values into each

Starting URL: https://formy-project.herokuapp.com/scroll

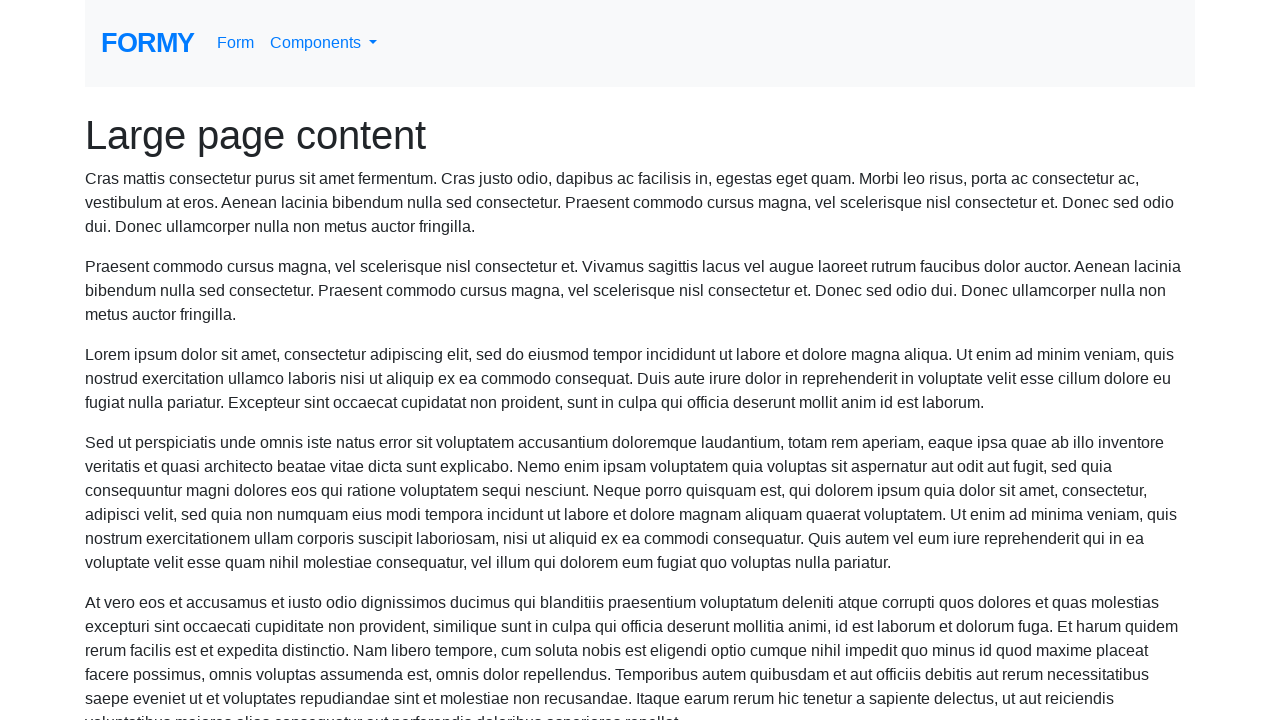

Located the name field
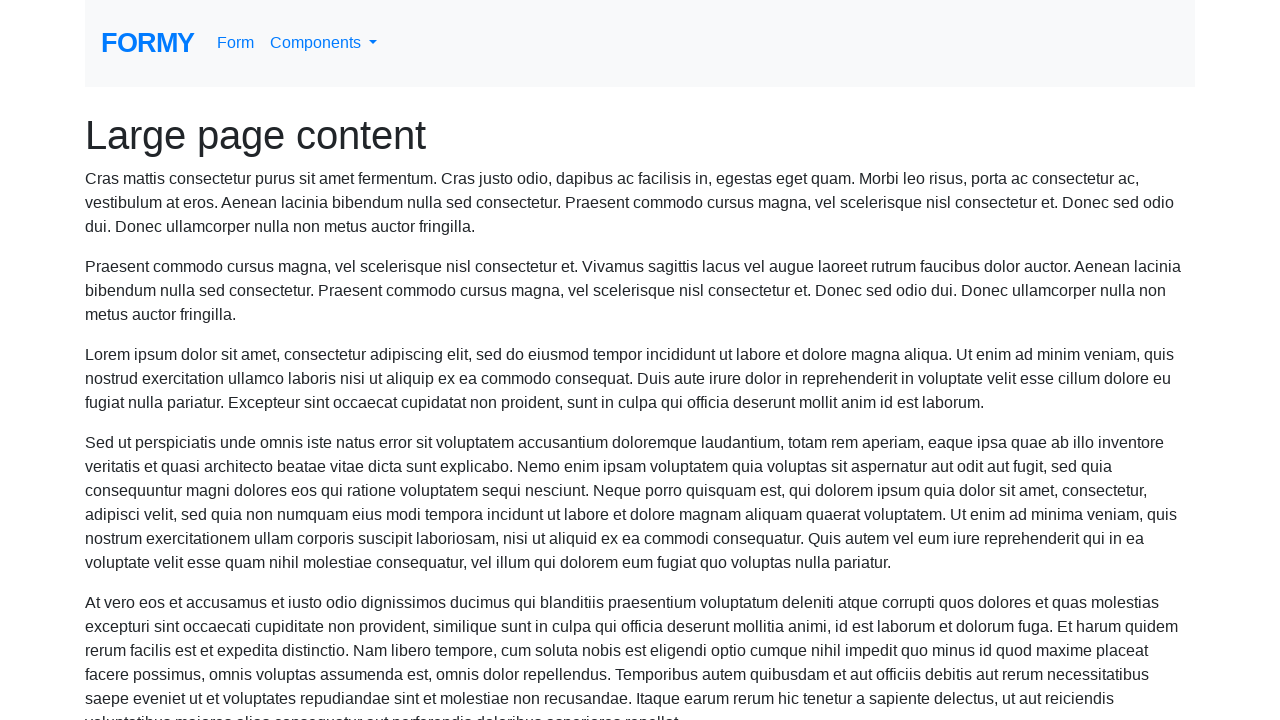

Scrolled to the name field
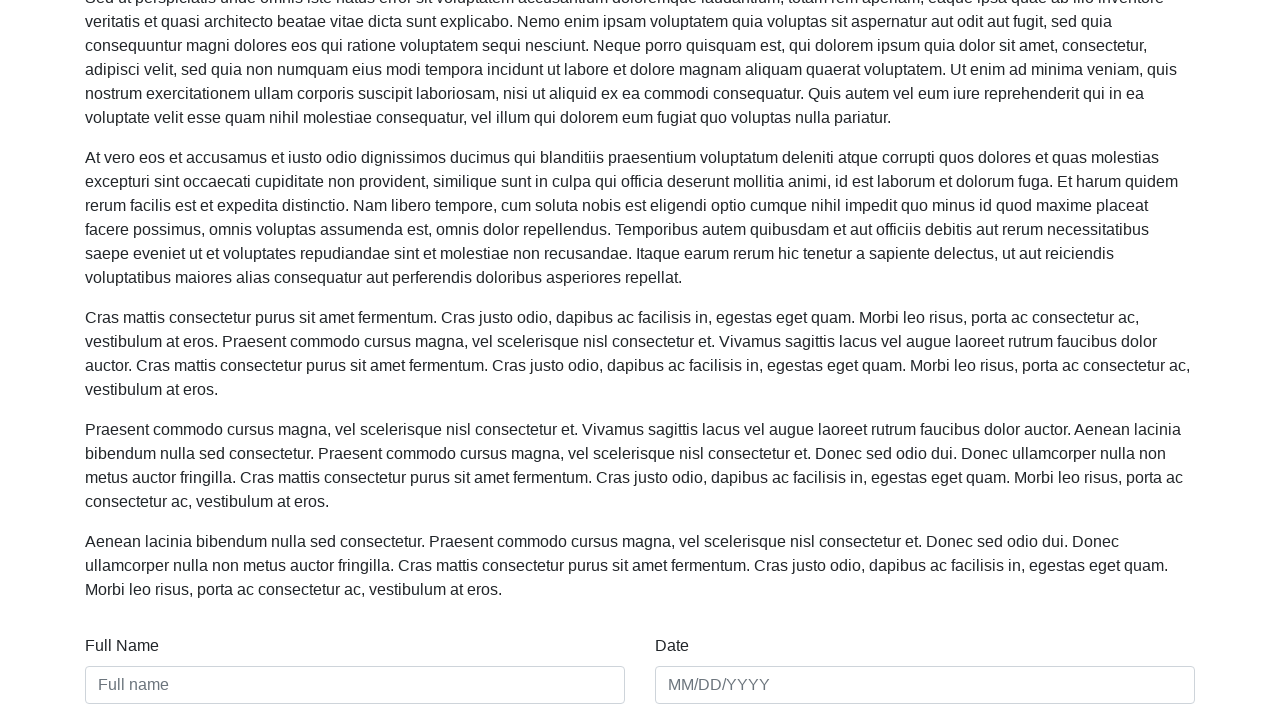

Filled name field with 'Marcus Thompson' on #name
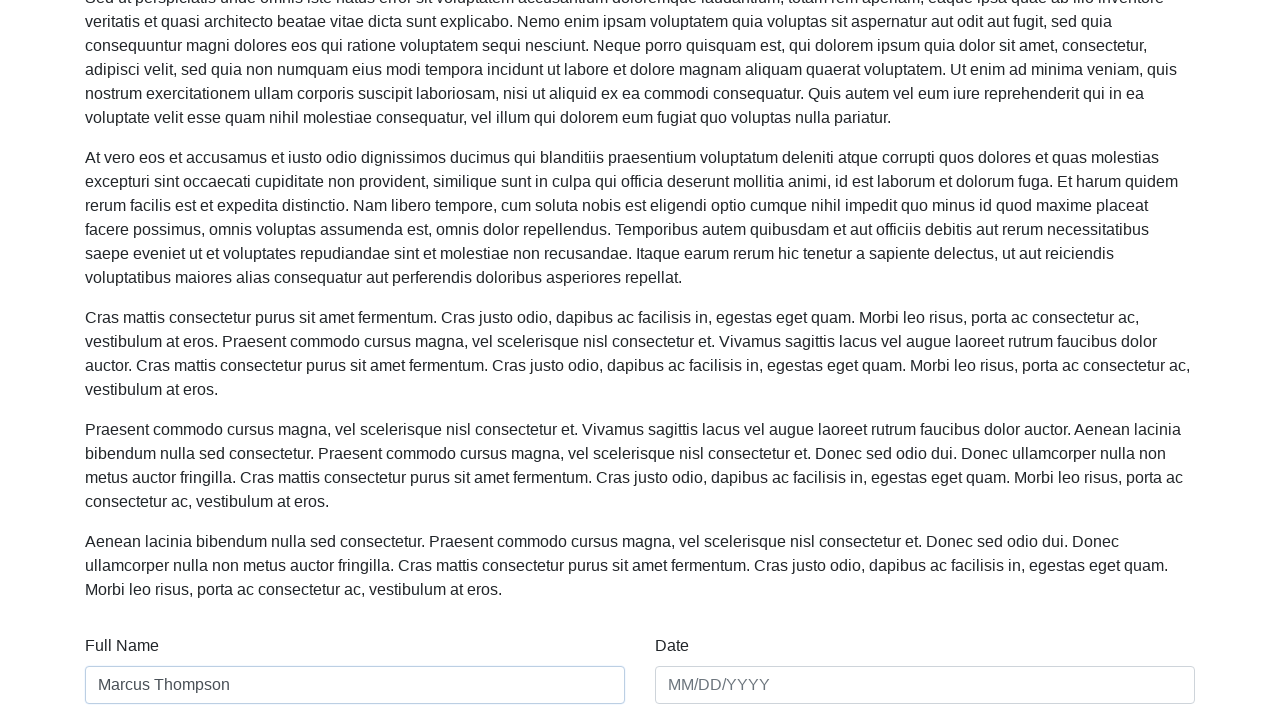

Located the date field
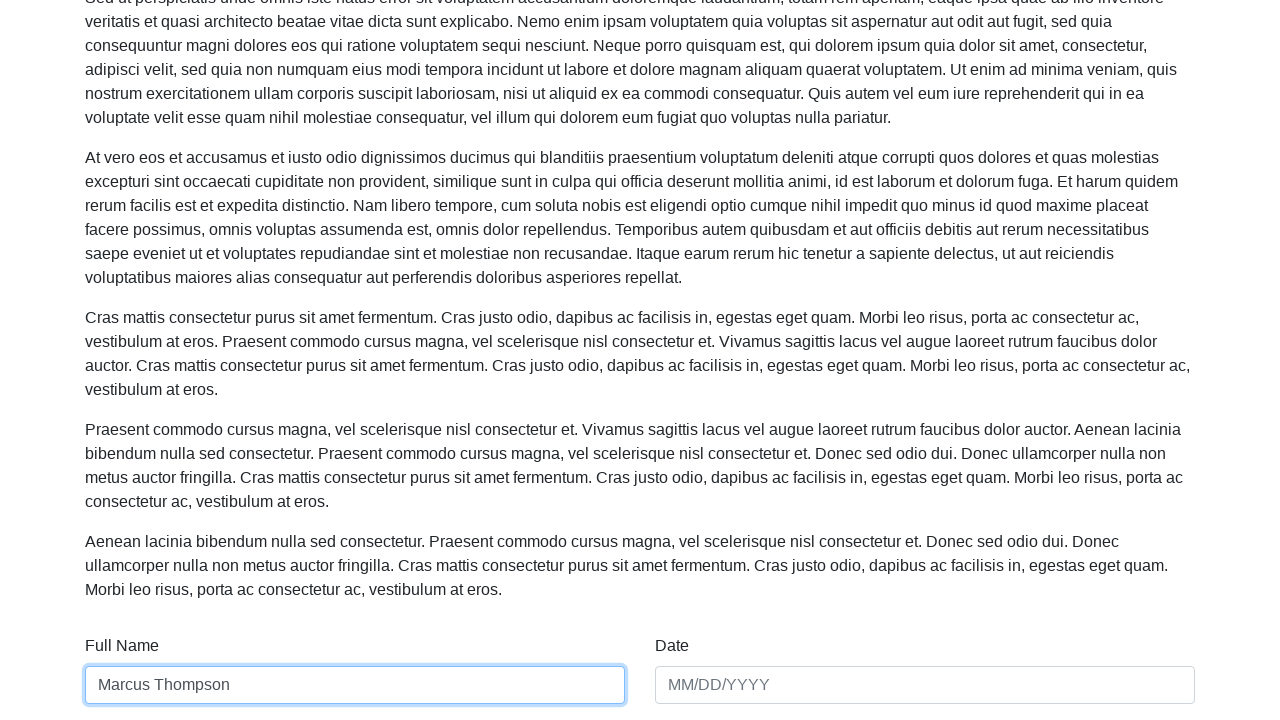

Scrolled to the date field
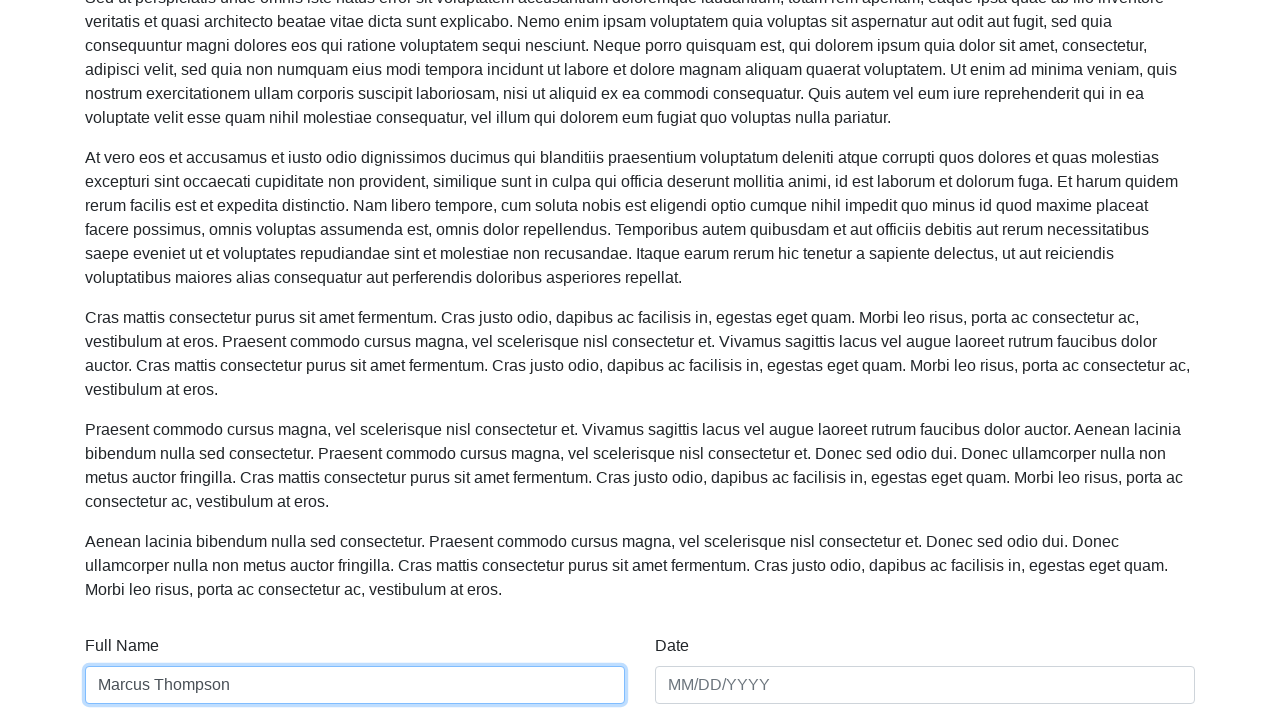

Filled date field with '03/15/2024' on #date
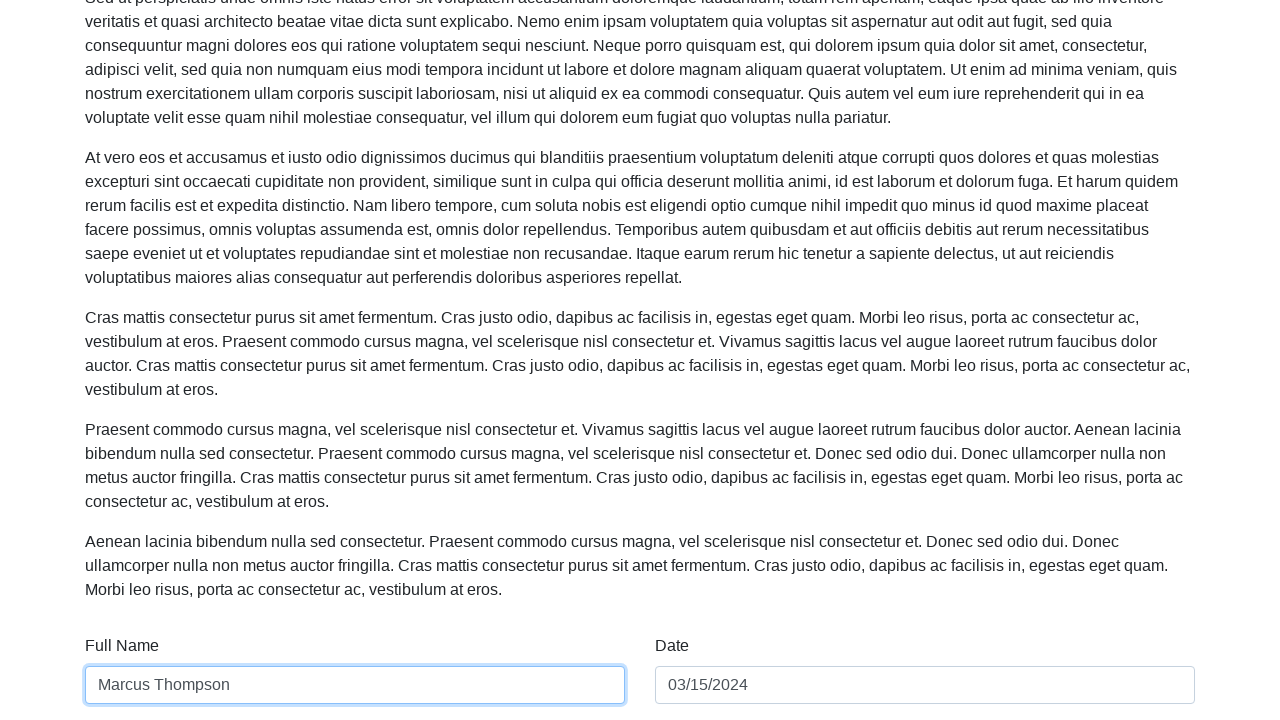

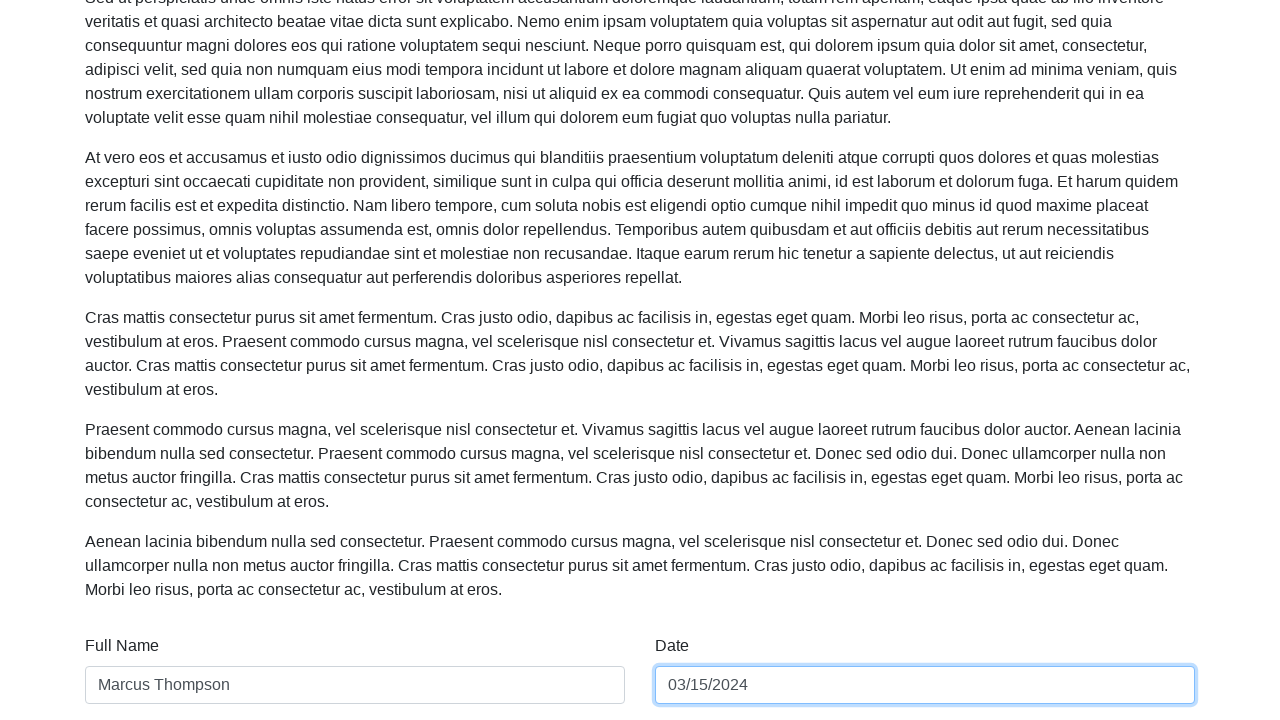